Tests navigation from demoqa.com homepage to the Elements section by clicking the first card

Starting URL: https://demoqa.com/

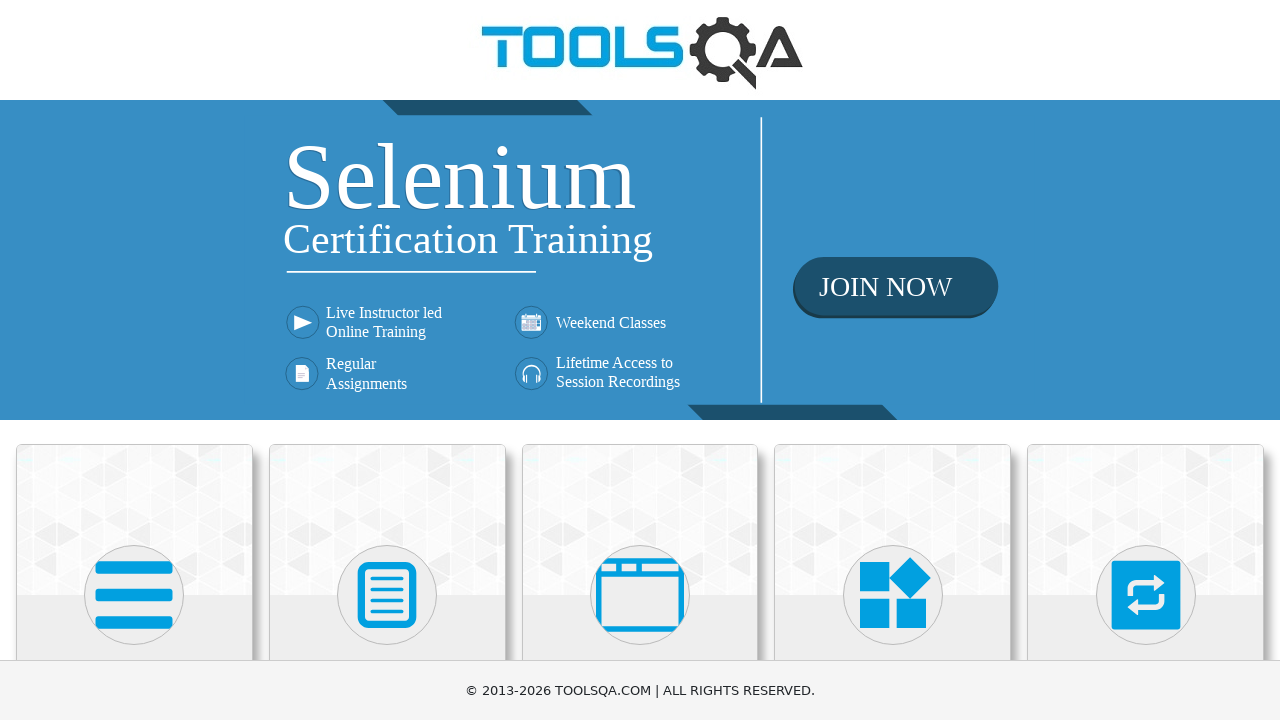

Clicked the first top card to navigate to Elements section at (134, 520) on .top-card:nth-child(1)
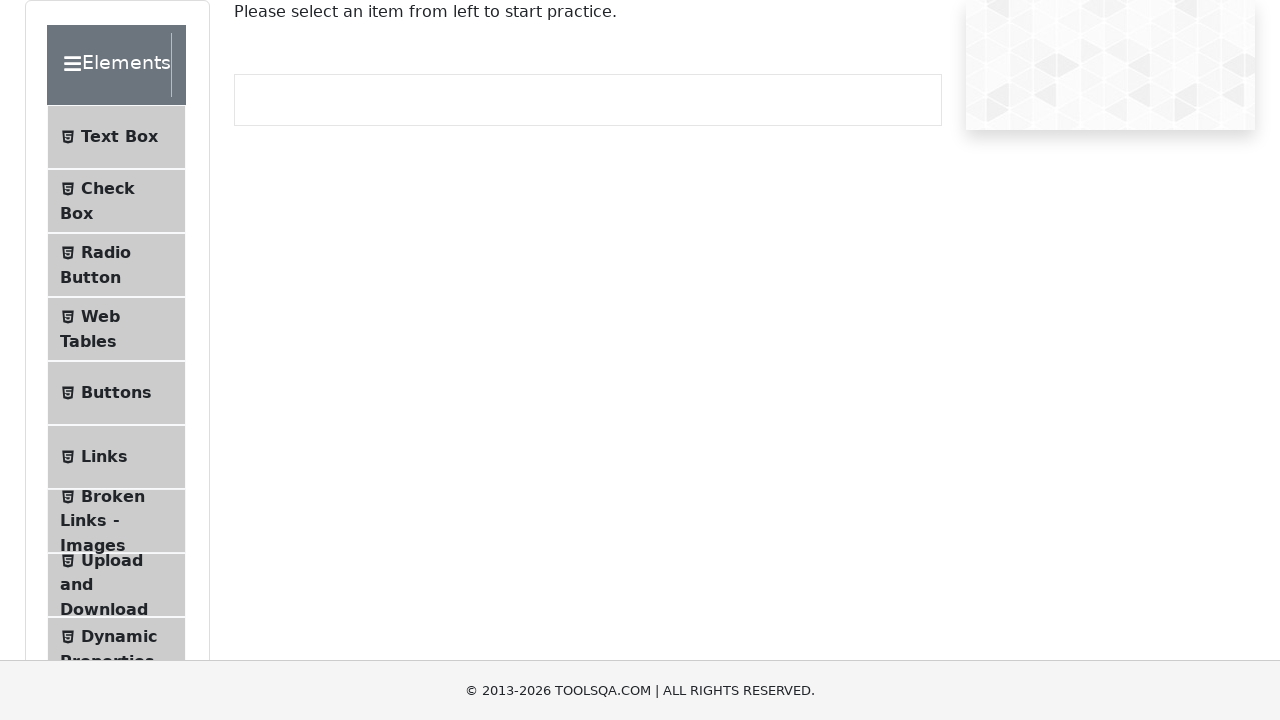

Navigation to Elements page completed (https://demoqa.com/elements)
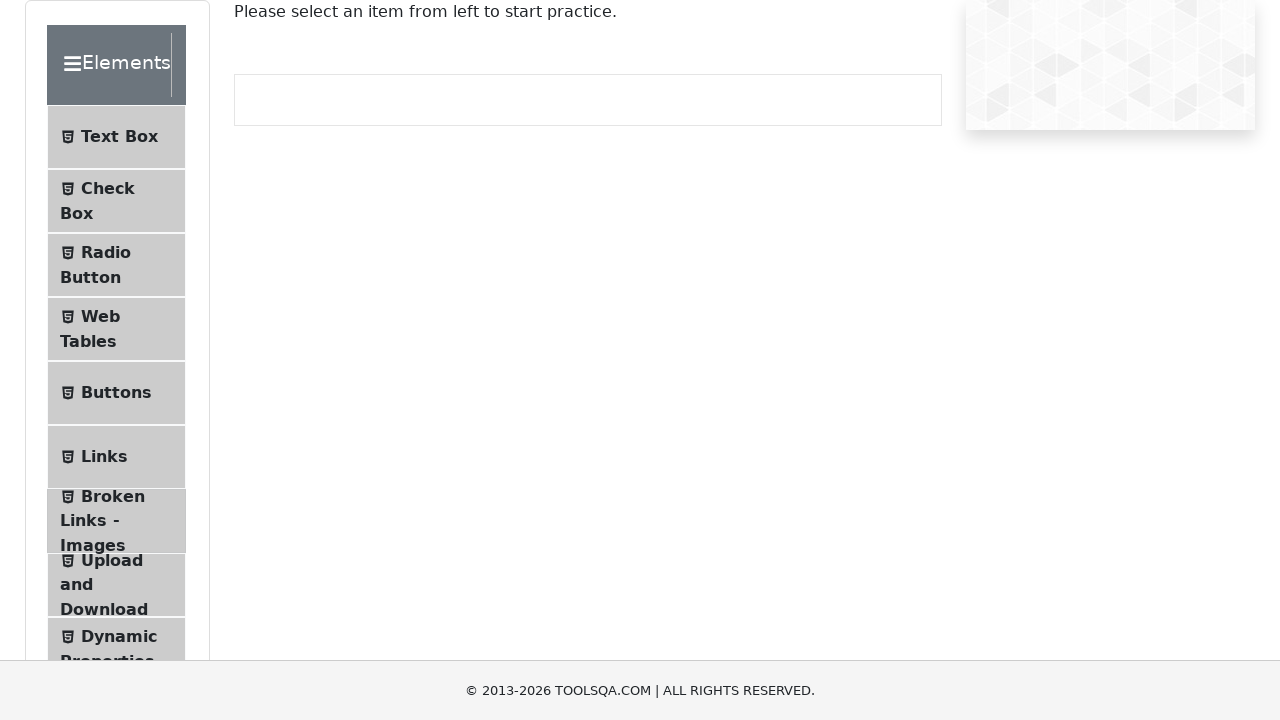

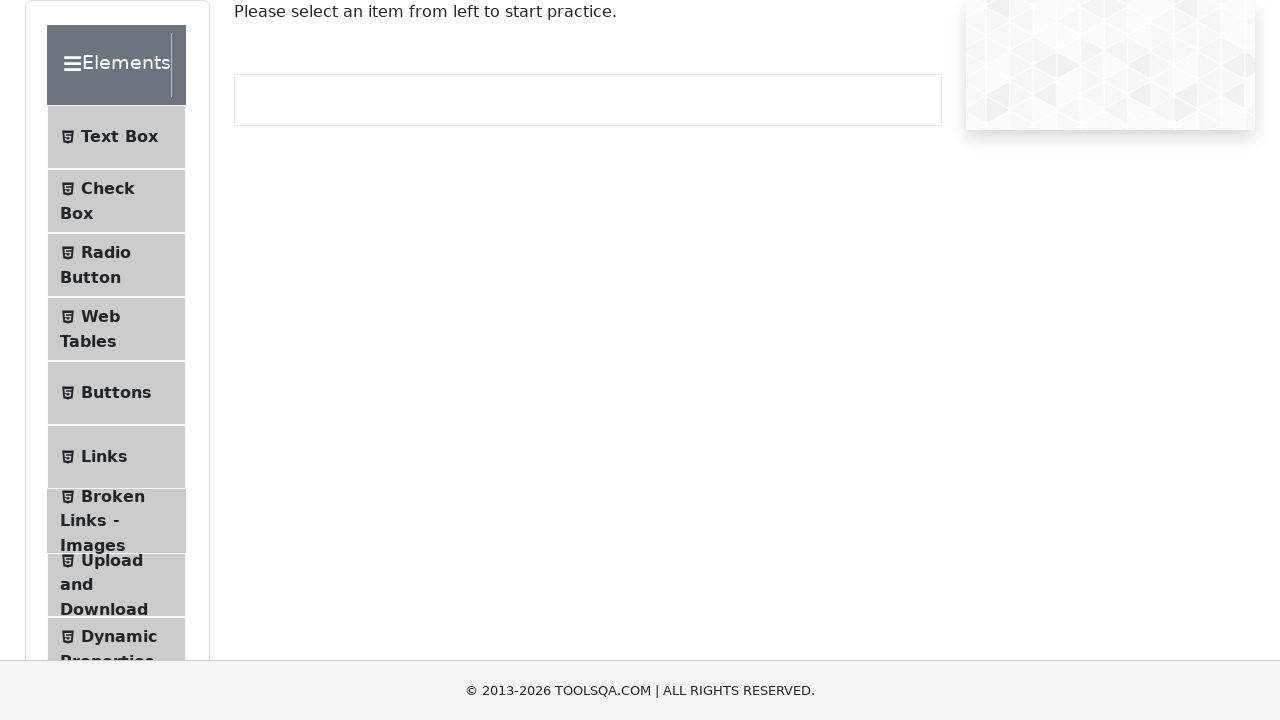